Tests marking a todo item as complete by clicking its toggle checkbox

Starting URL: https://todomvc.com/examples/react/dist/

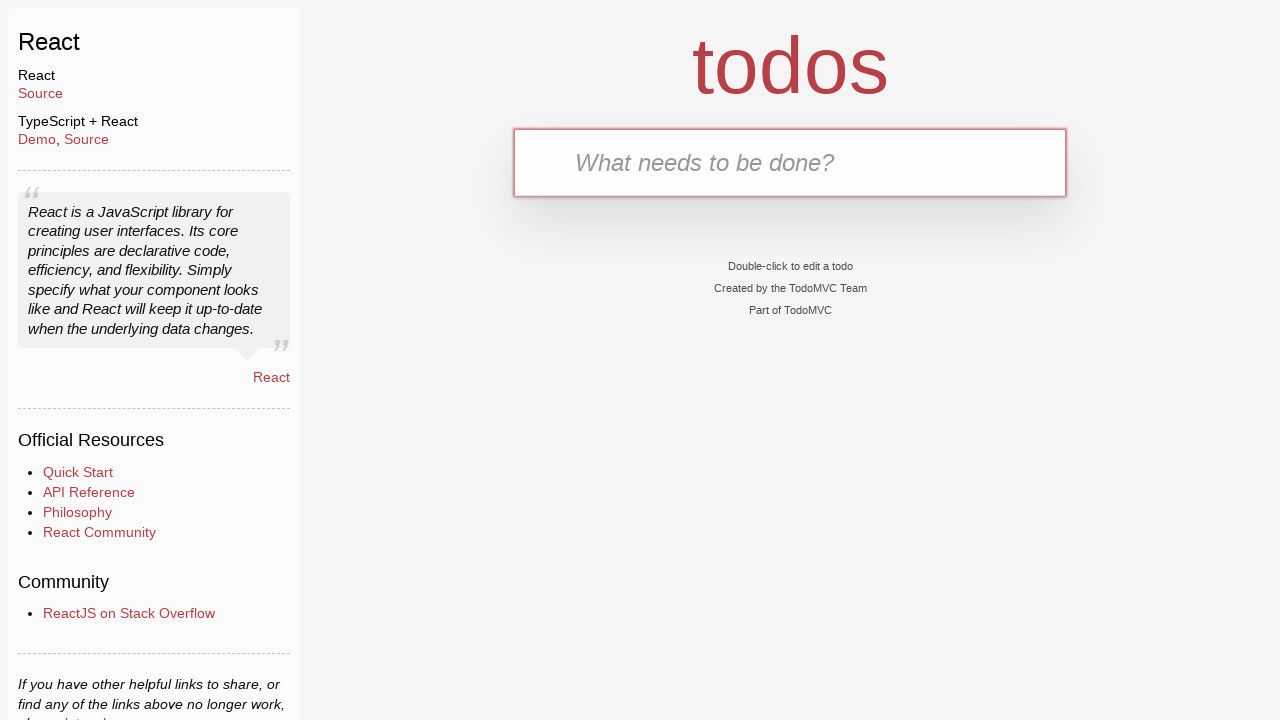

Filled new todo input with 'Buy Sweets' on .new-todo
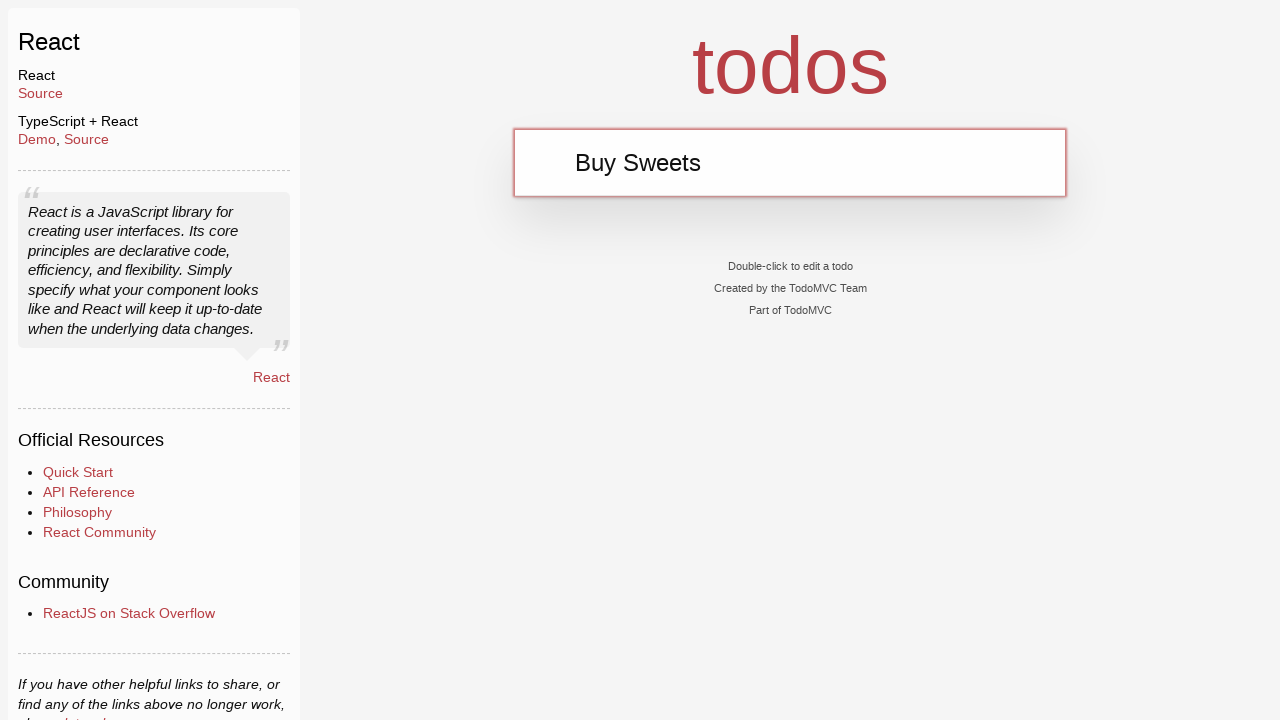

Pressed Enter to add 'Buy Sweets' todo item on .new-todo
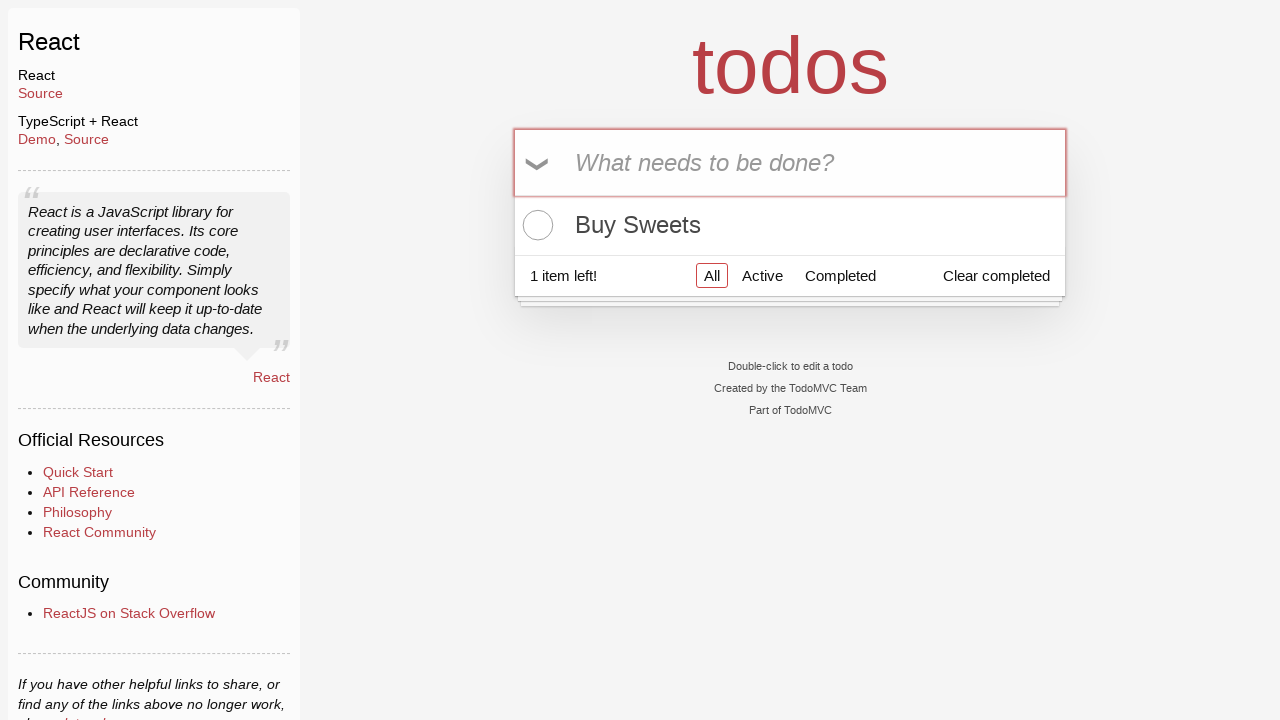

Filled new todo input with 'Walk the dog' on .new-todo
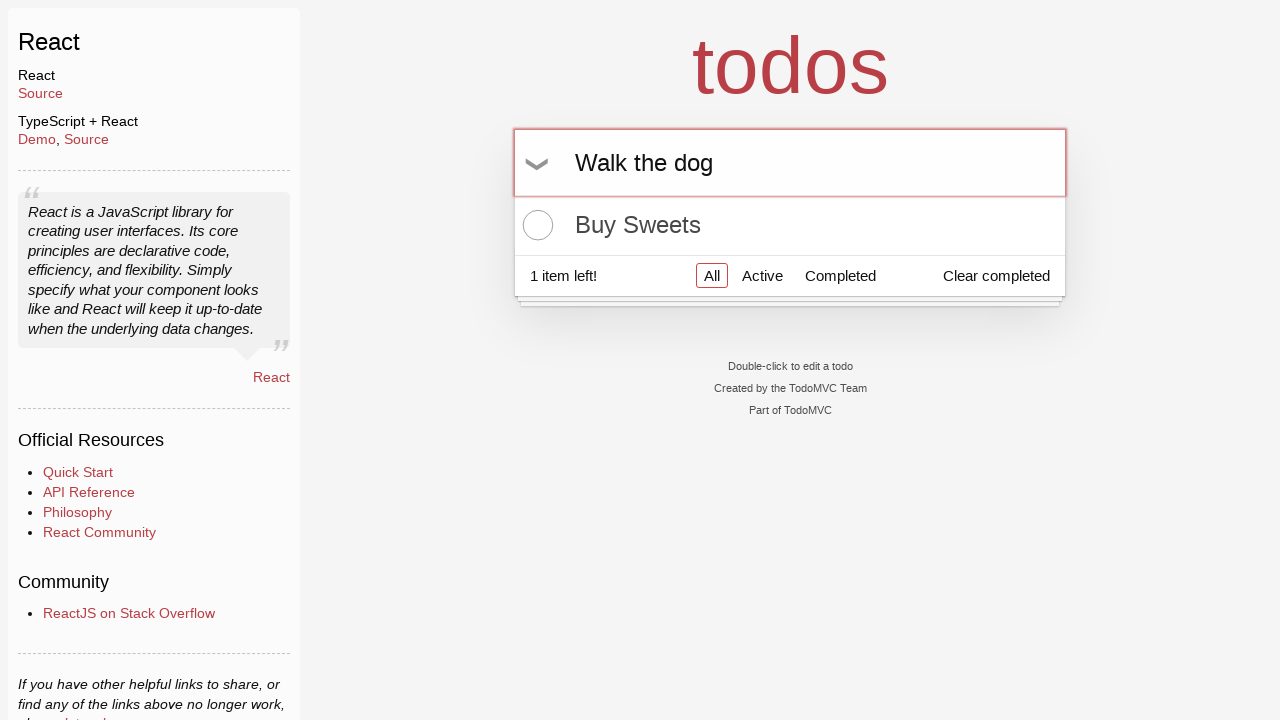

Pressed Enter to add 'Walk the dog' todo item on .new-todo
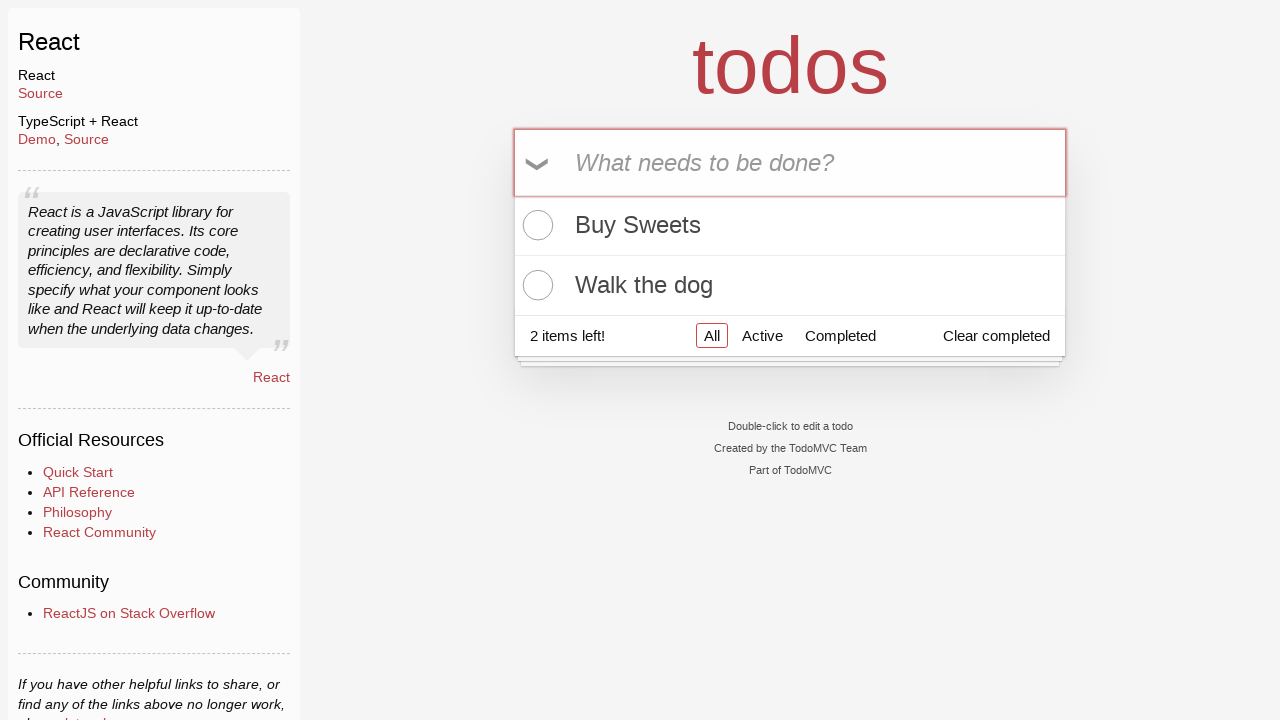

Filled new todo input with 'Talk to Gary' on .new-todo
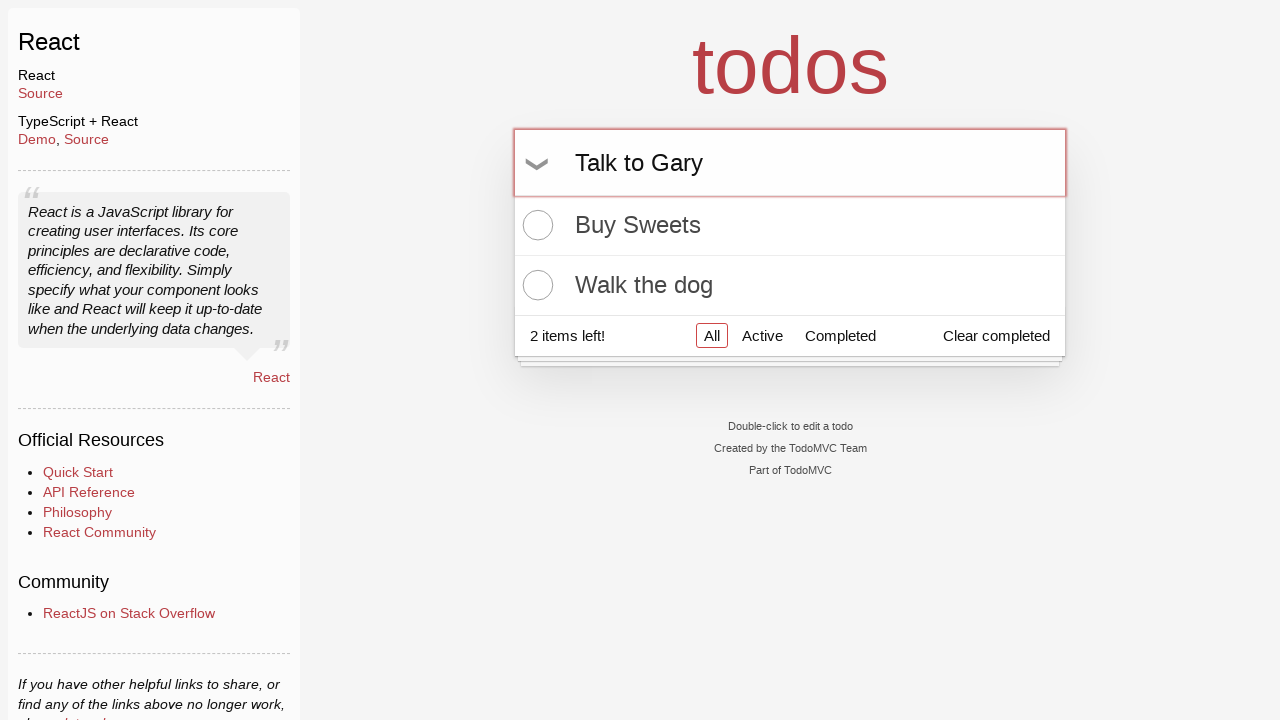

Pressed Enter to add 'Talk to Gary' todo item on .new-todo
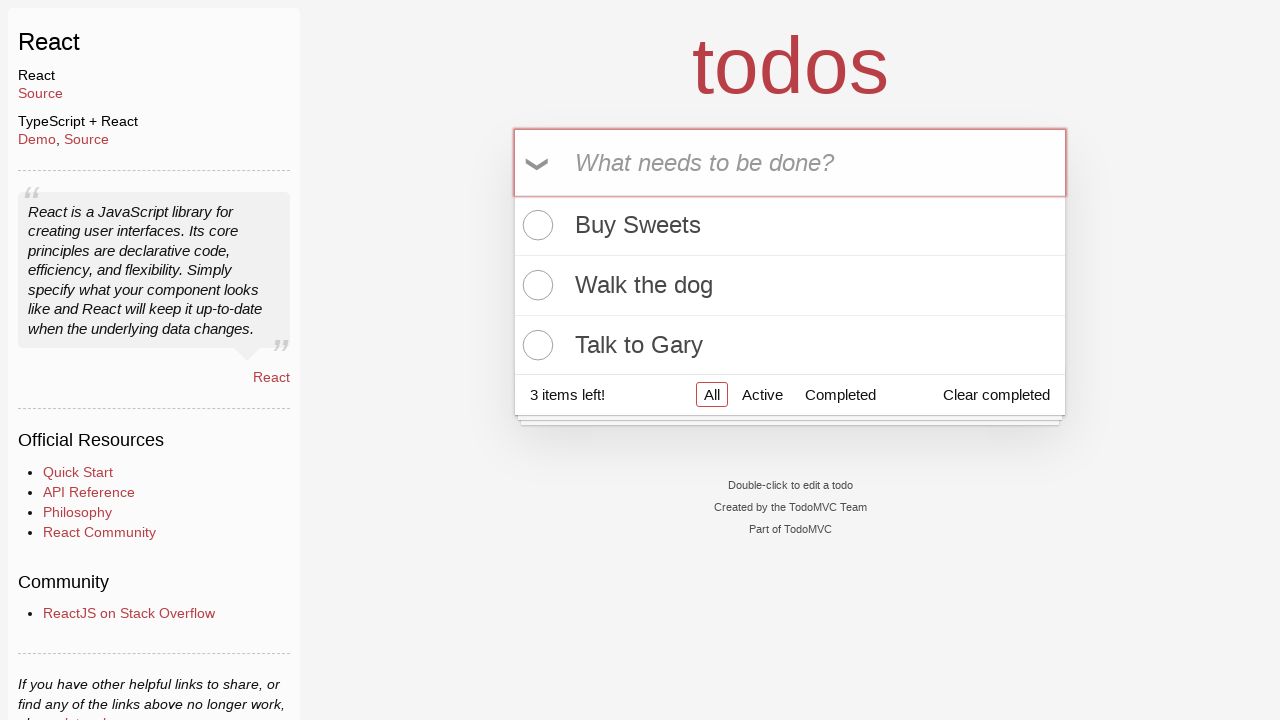

Clicked toggle checkbox on second todo item 'Walk the dog' to mark as complete at (535, 285) on .todo-list li:nth-child(2) .toggle
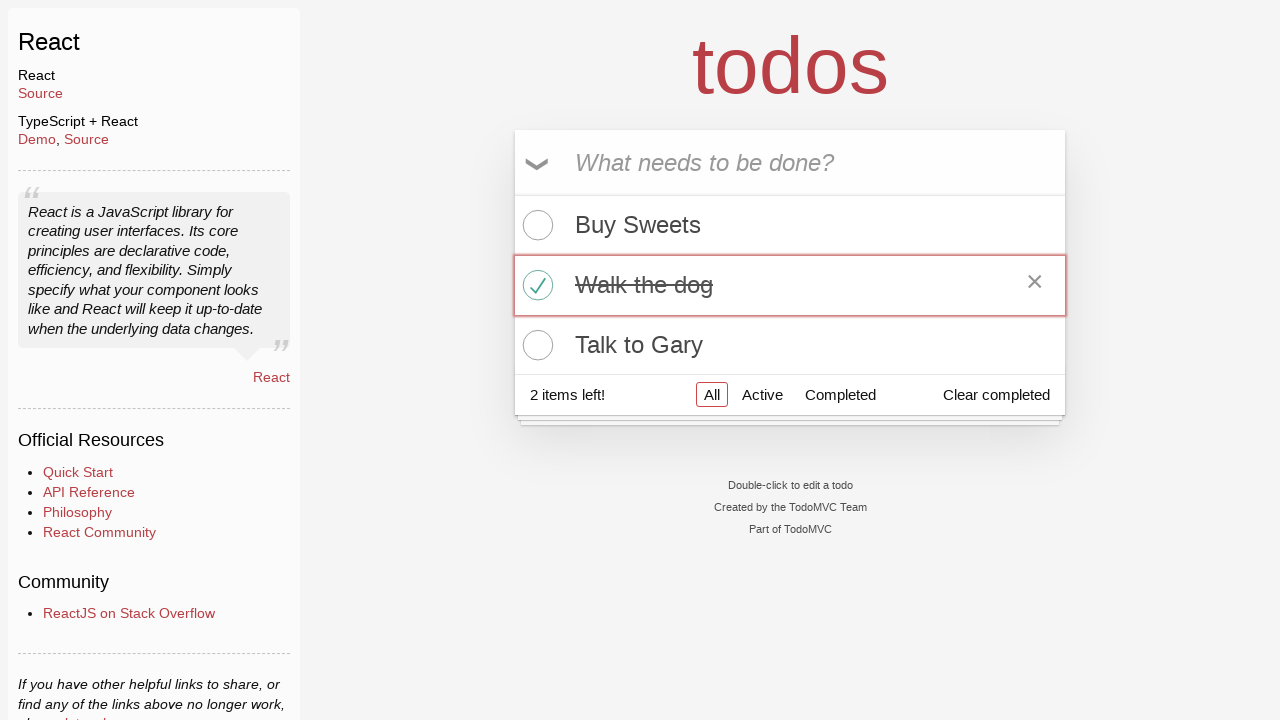

Verified todo count element is visible
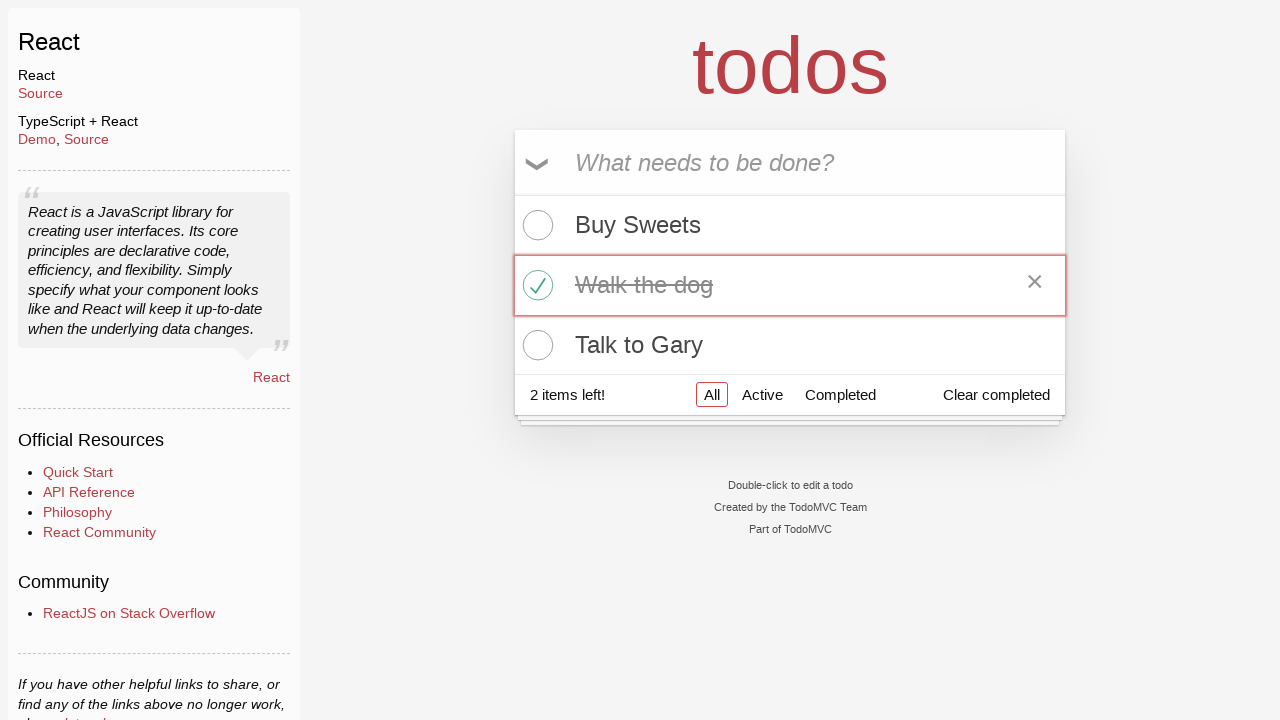

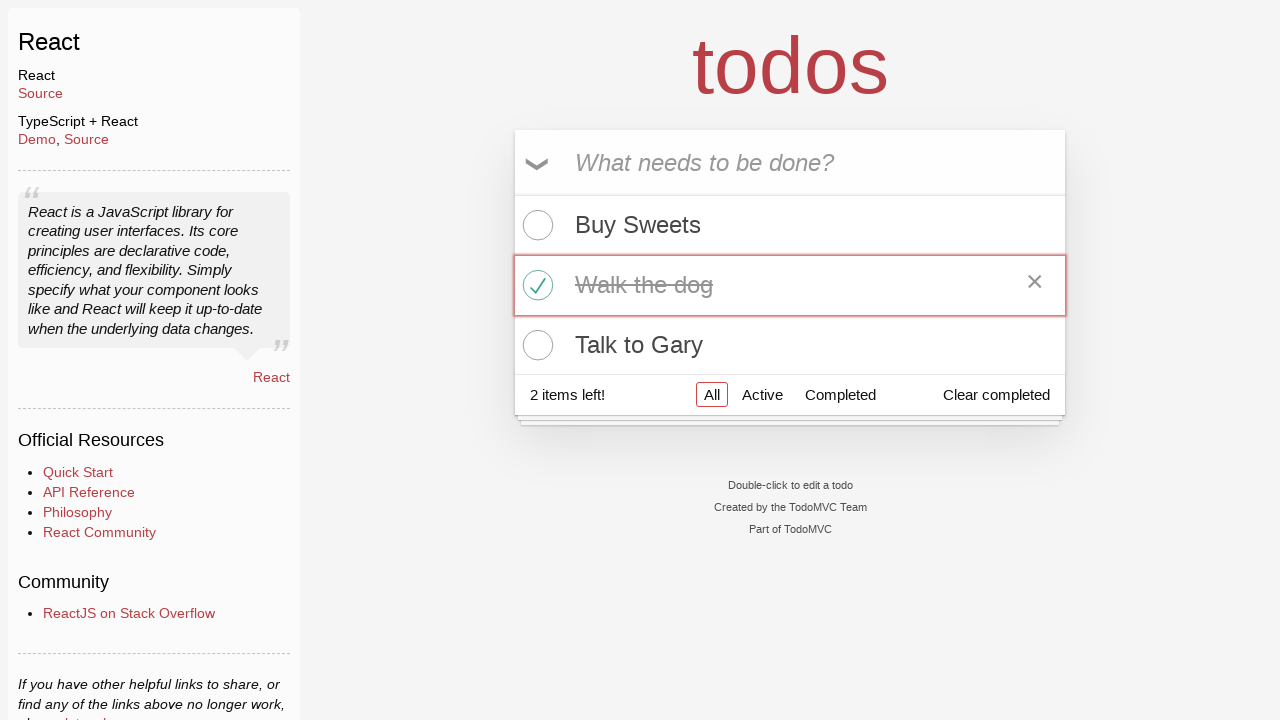